Tests the basic forms section by entering an email address and password, submitting the form, and handling the resulting alert.

Starting URL: http://automationbykrishna.com/

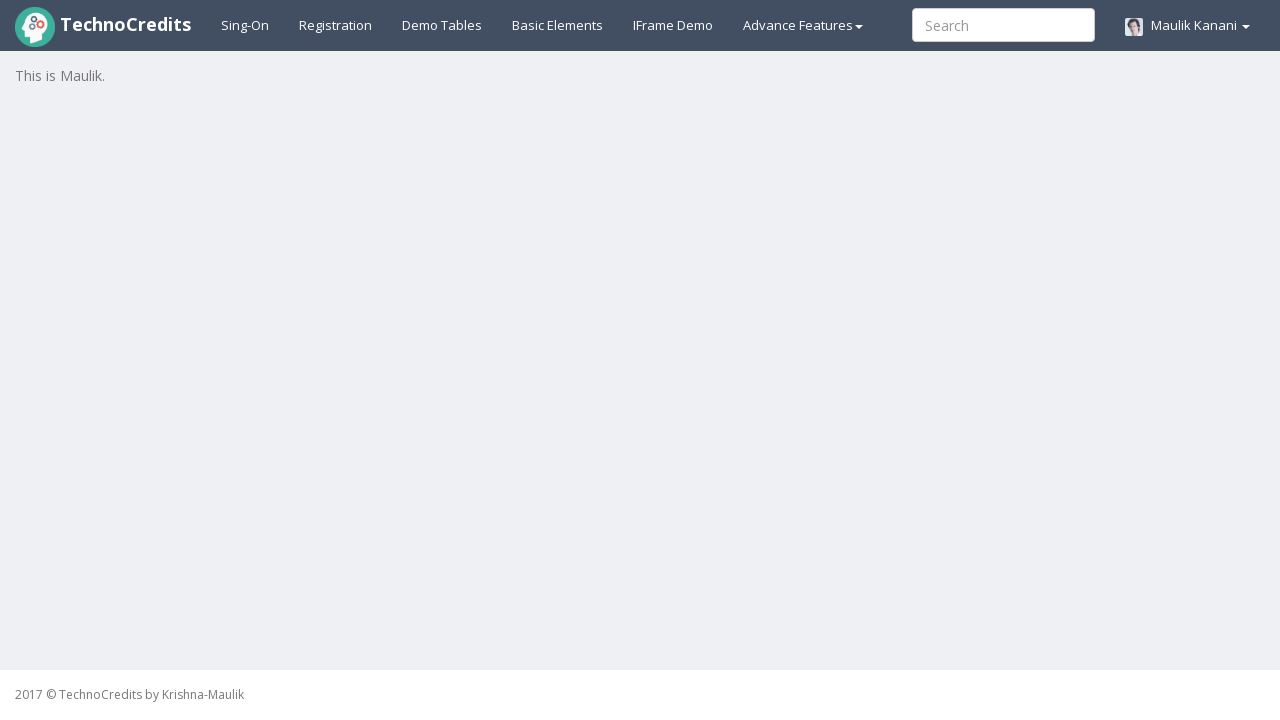

Clicked on Basic Elements tab at (558, 25) on #basicelements
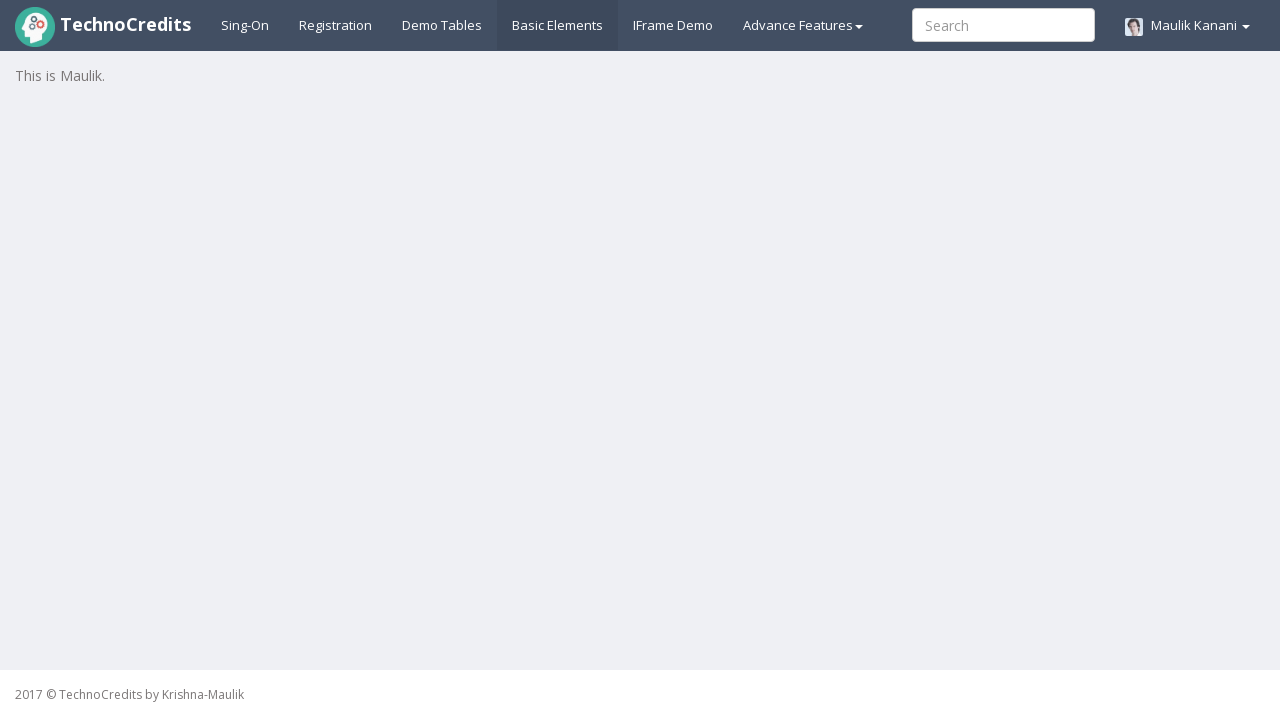

Entered email address 'testuser_demo@example.com' in email field on #exampleInputEmail1
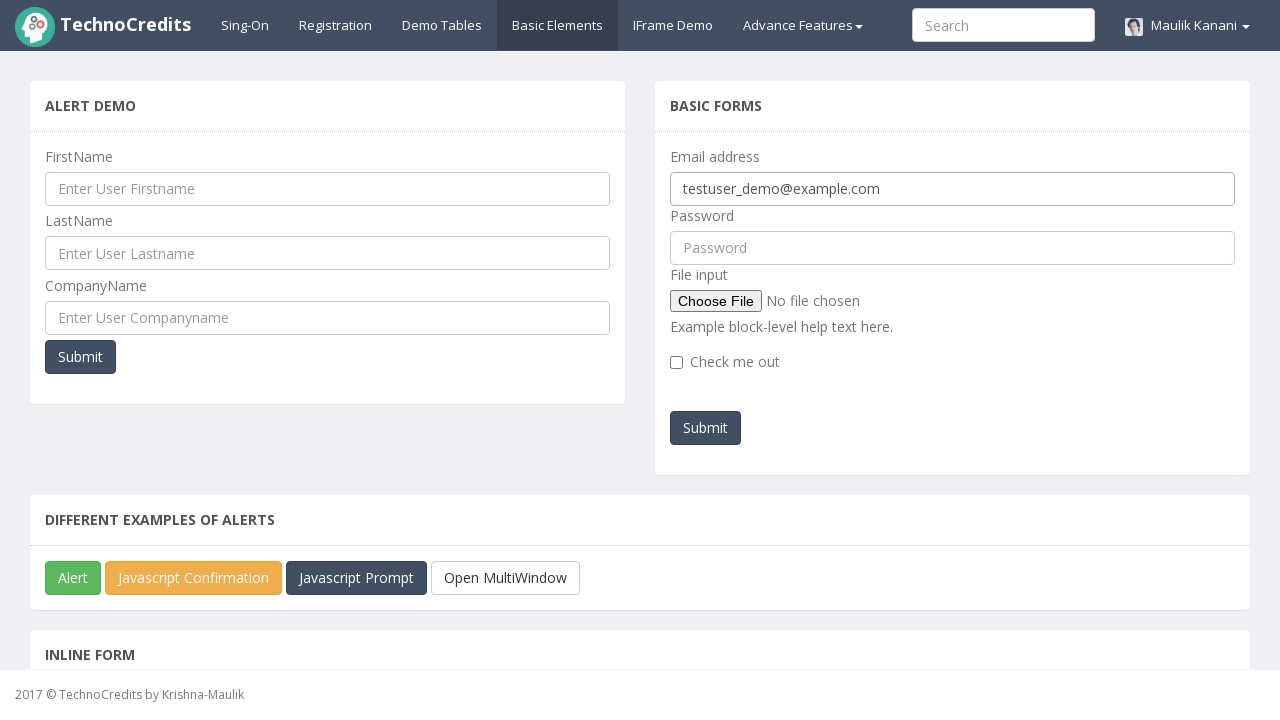

Entered password 'SecurePass456' in password field on #pwd
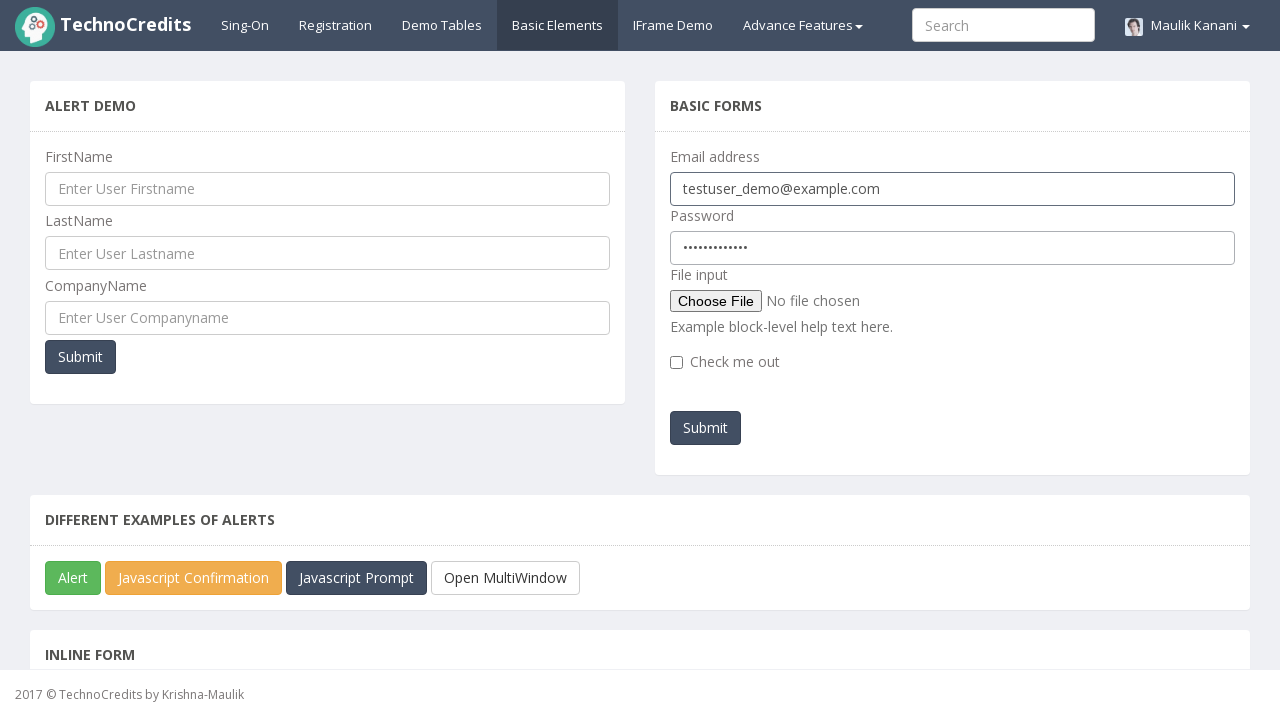

Set up dialog handler to automatically accept alerts
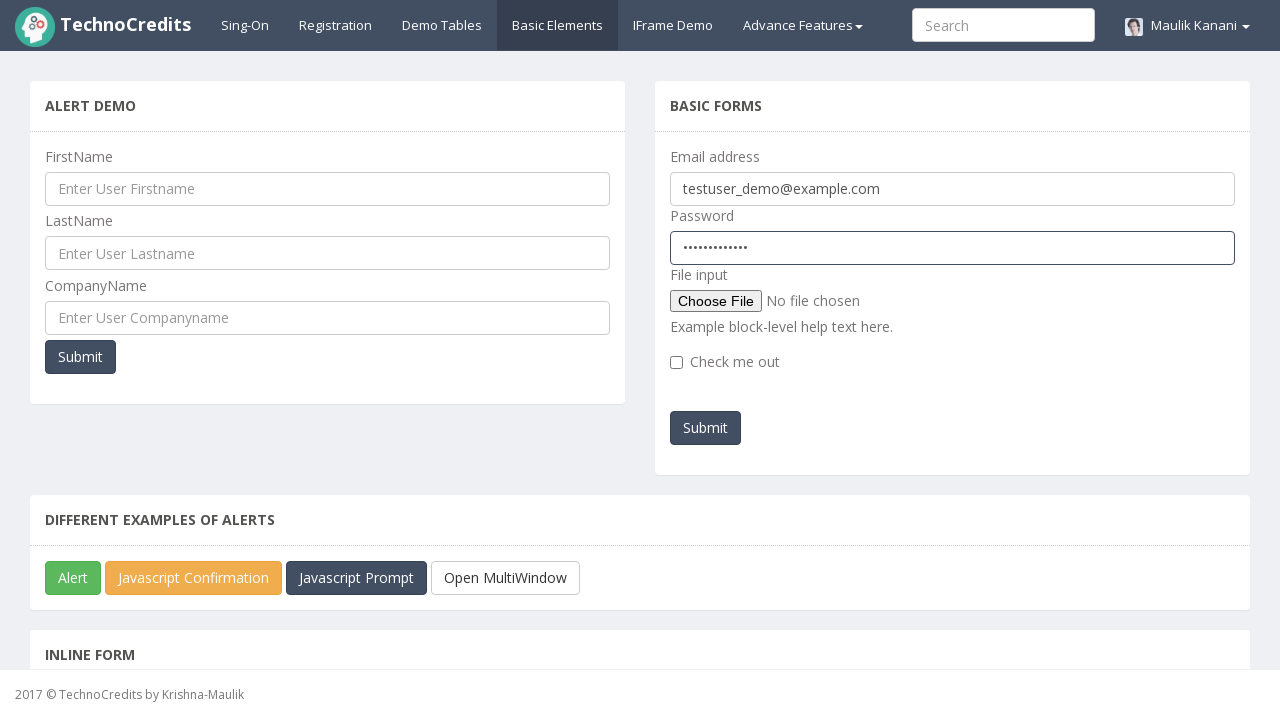

Clicked on submit button to submit the form at (706, 428) on #submitb2
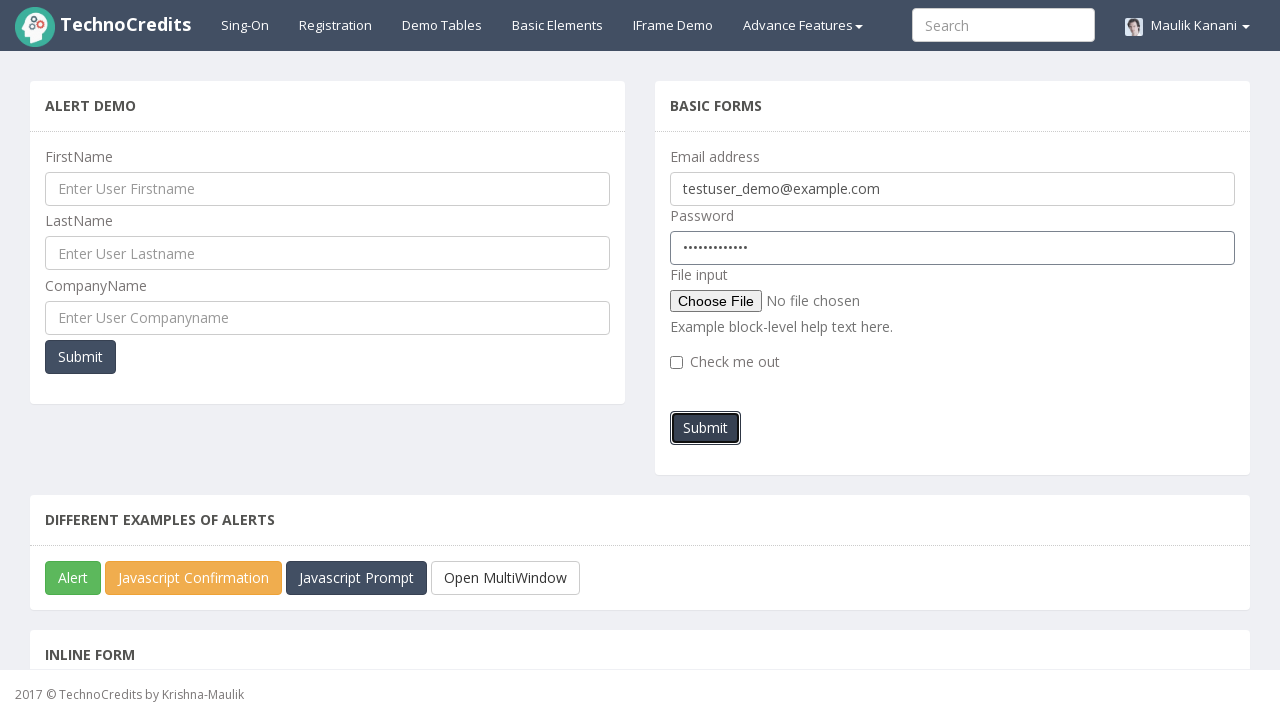

Waited for dialog to be handled
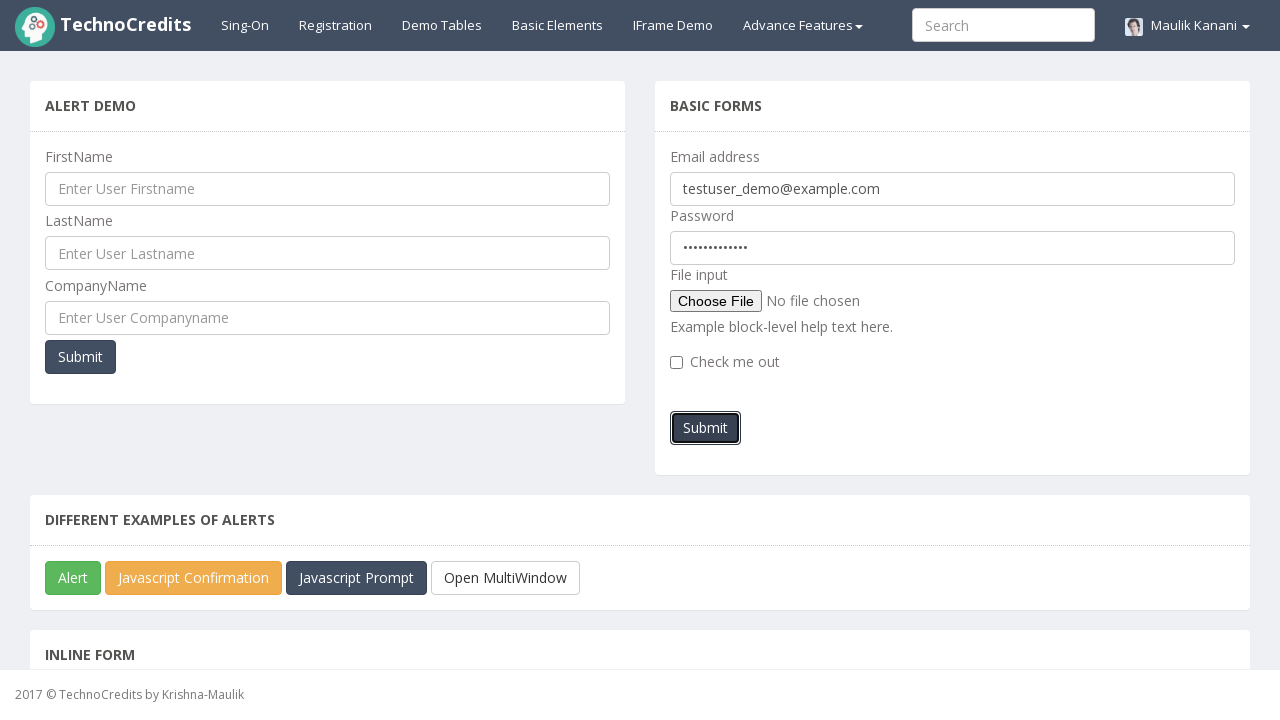

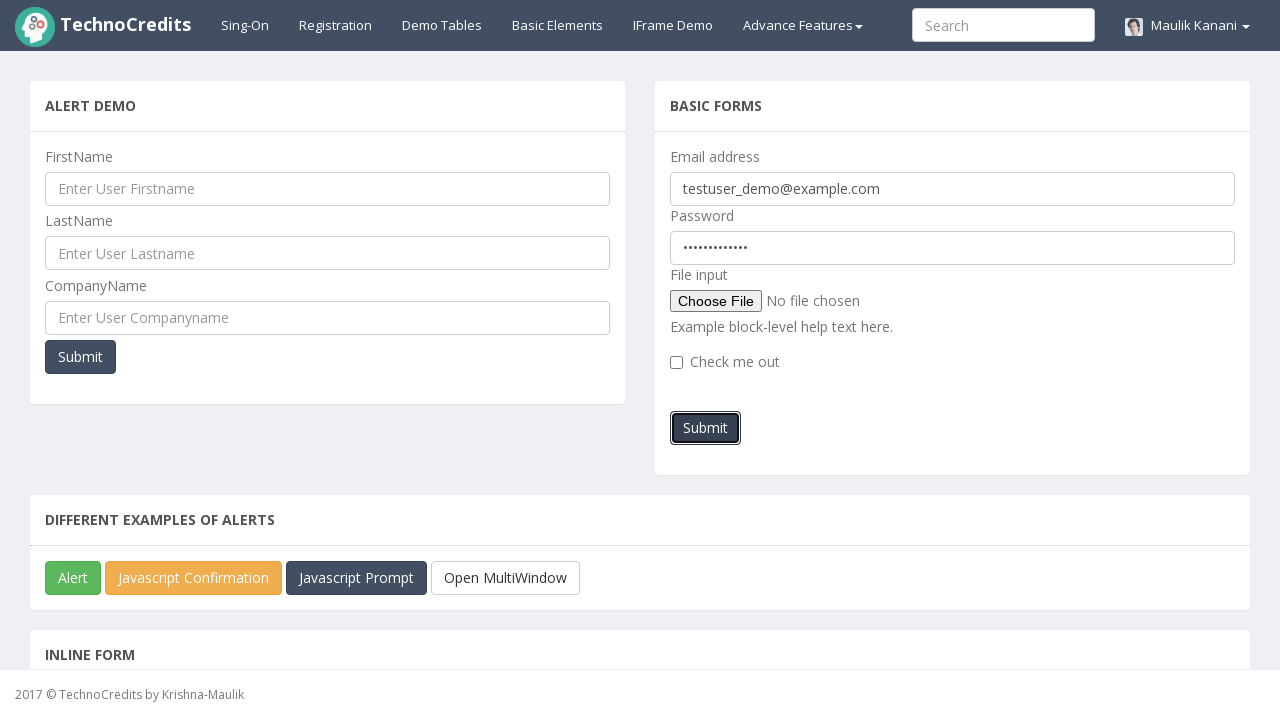